Tests filling out a form field on W3Schools HTML forms tutorial page by entering a first name value

Starting URL: https://www.w3schools.com/html/html_forms.asp

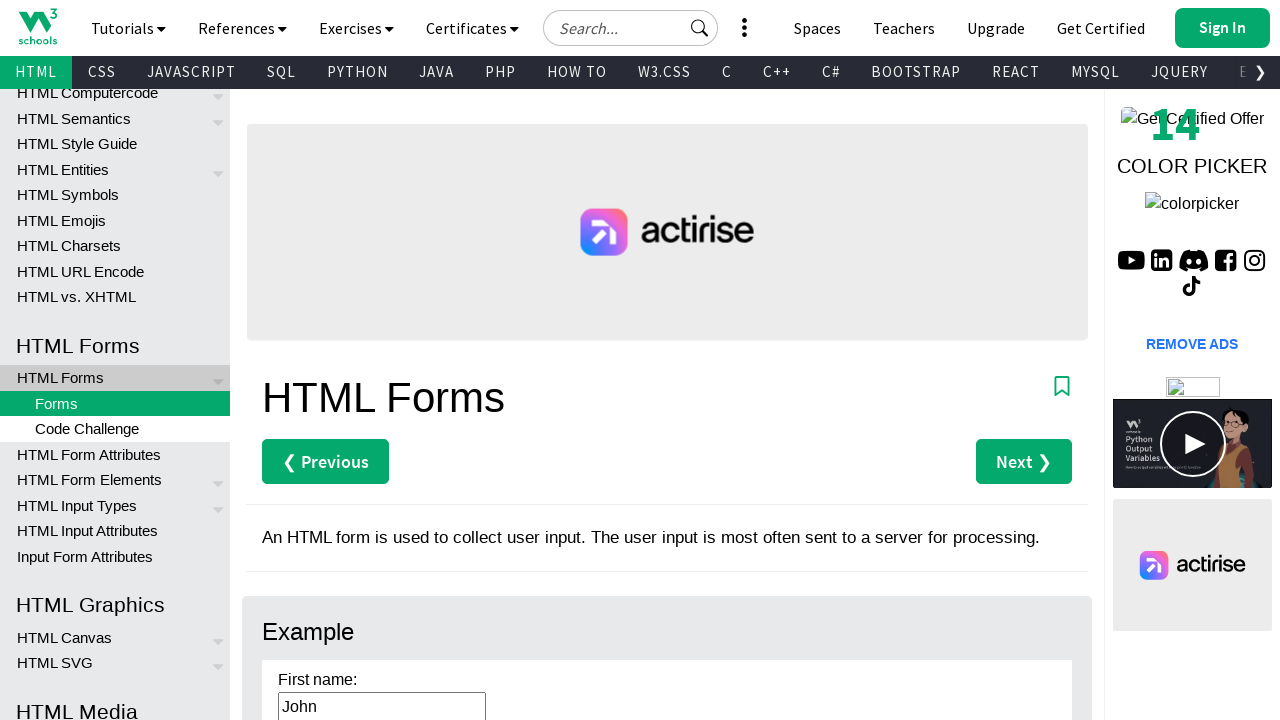

Filled first name field with 'Marcus' on #fname
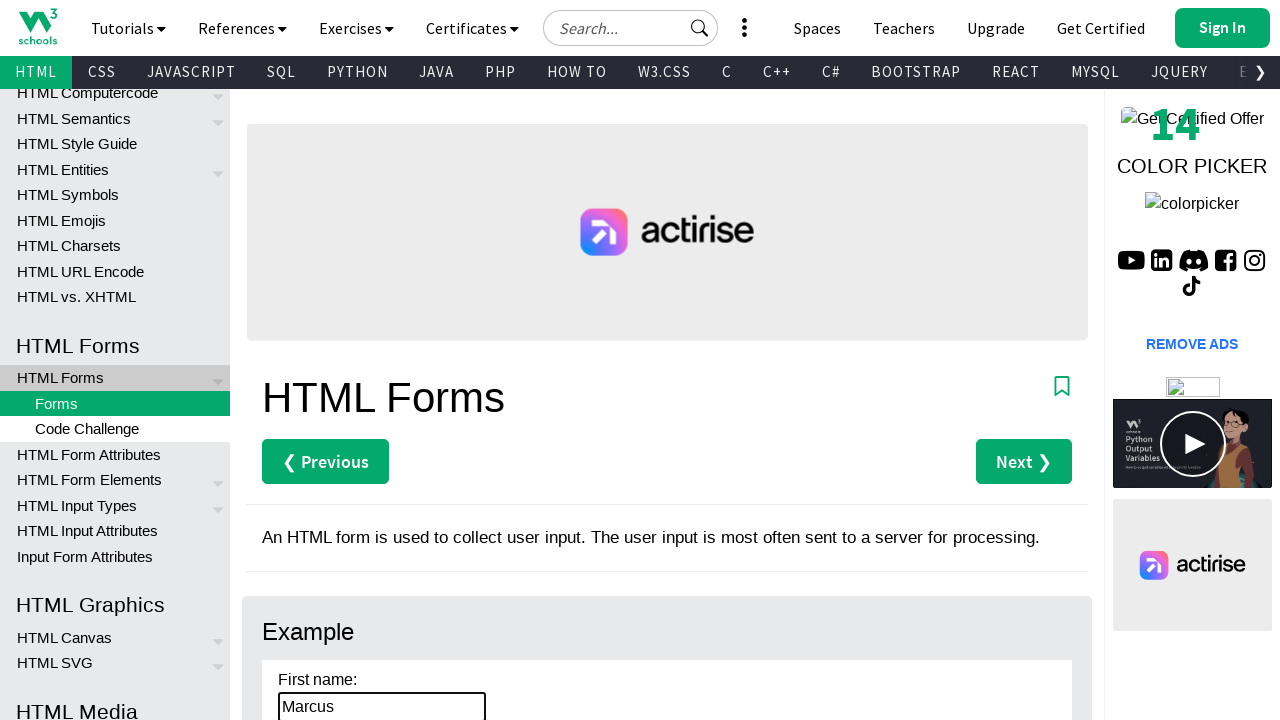

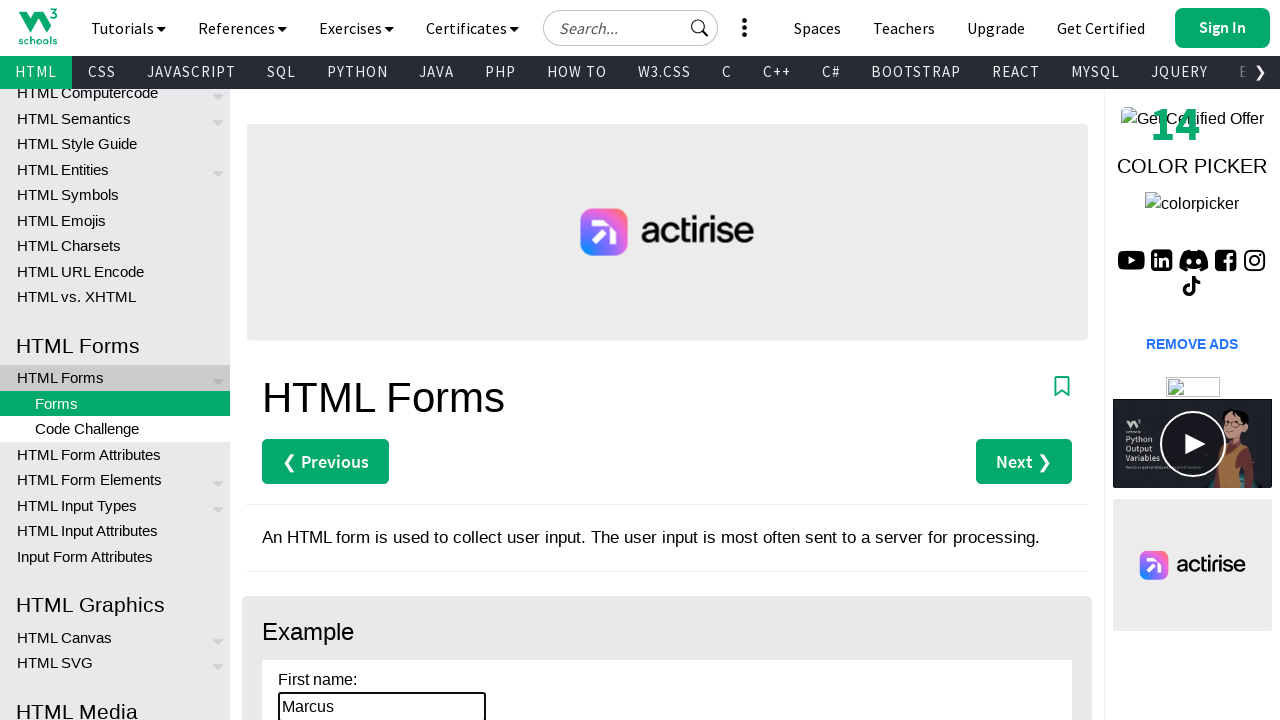